Tests drag and drop functionality using click-and-hold approach with mouse movements

Starting URL: https://demoqa.com/droppable

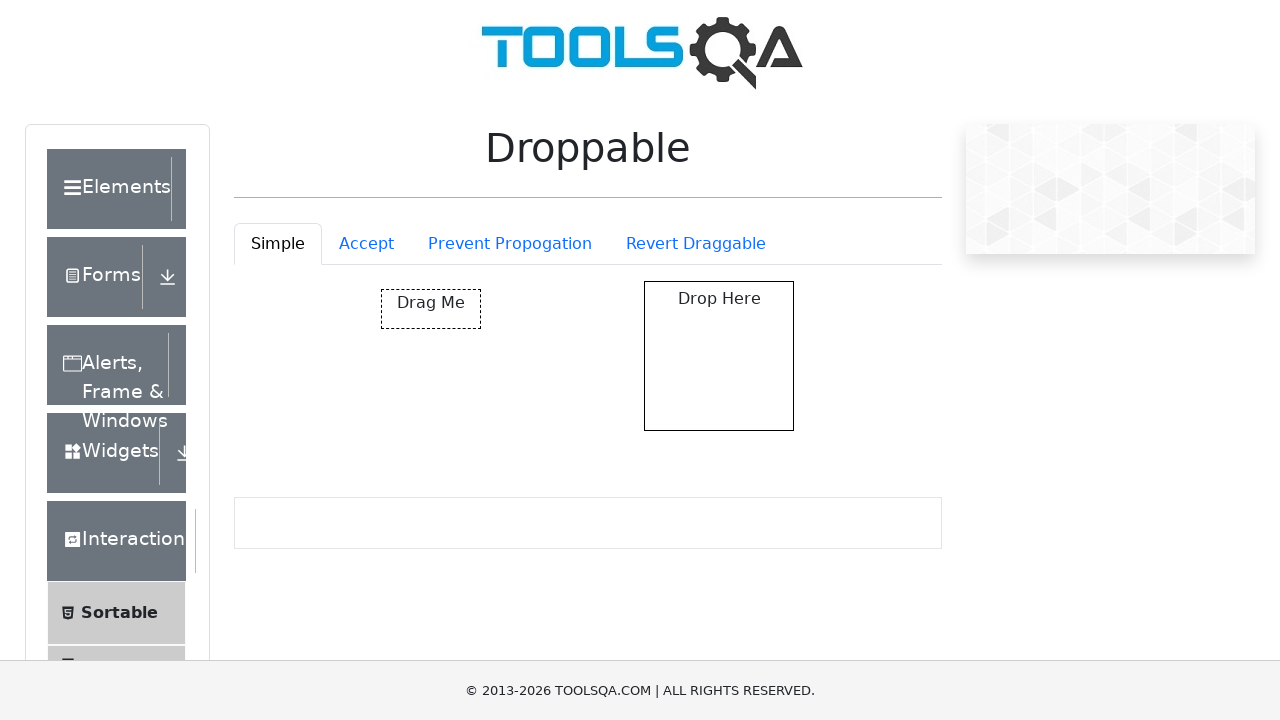

Located draggable element with id 'draggable'
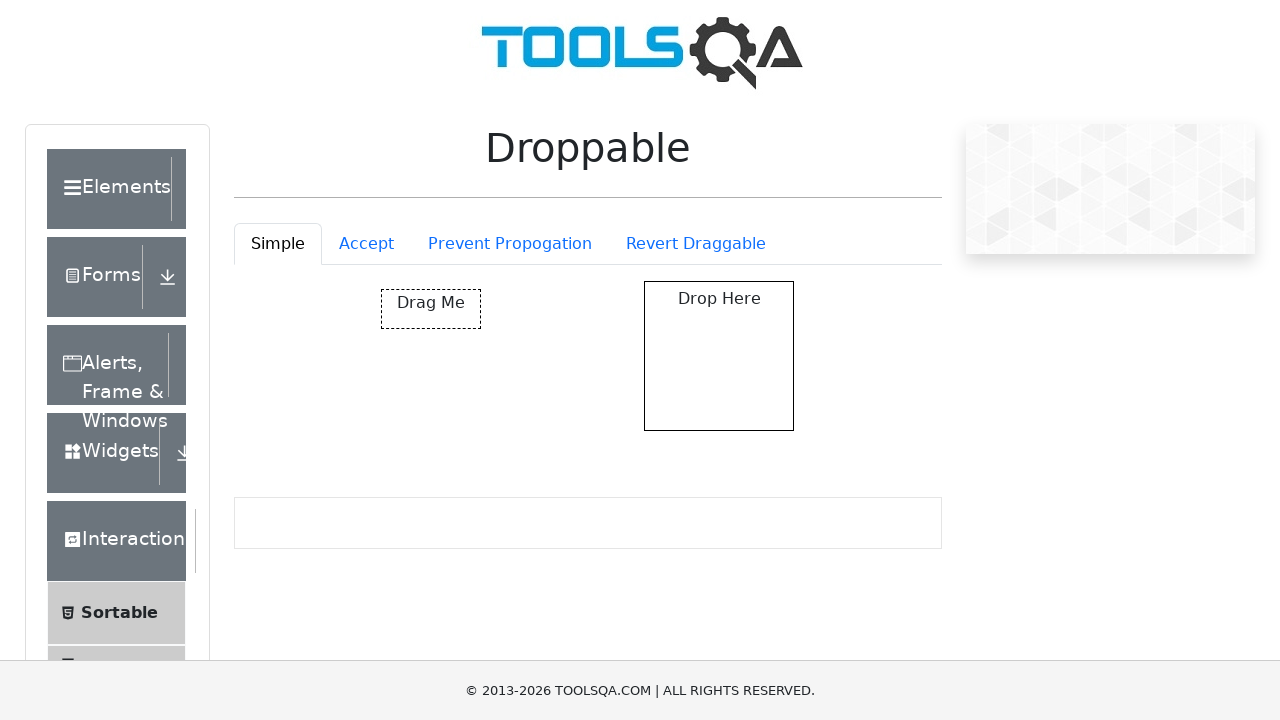

Located droppable target element
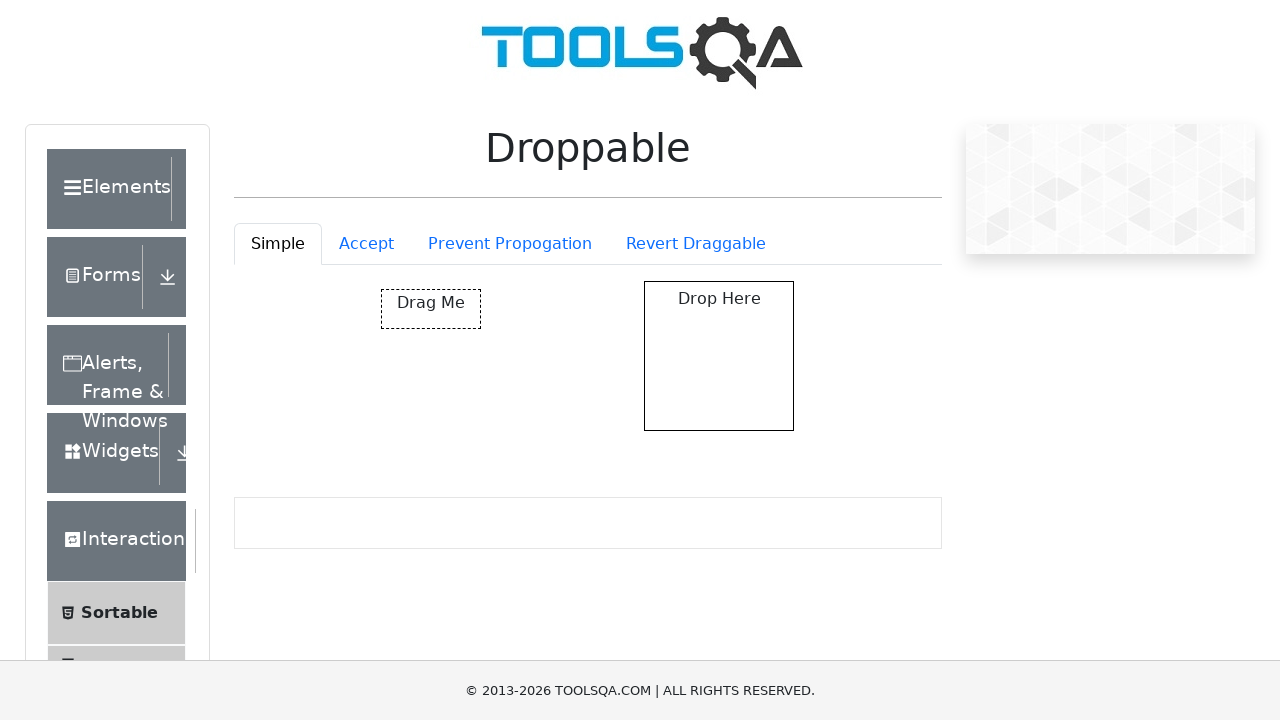

Hovered over draggable element at (431, 309) on #draggable
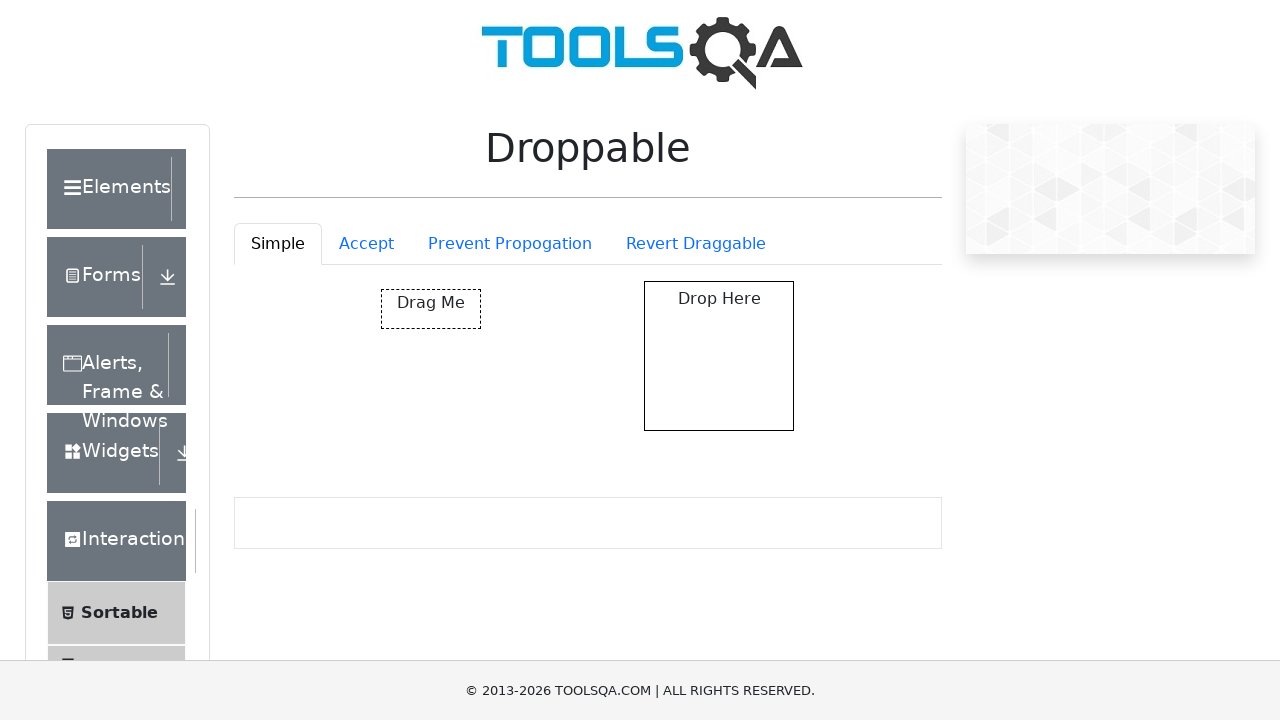

Pressed mouse button down on draggable element at (431, 309)
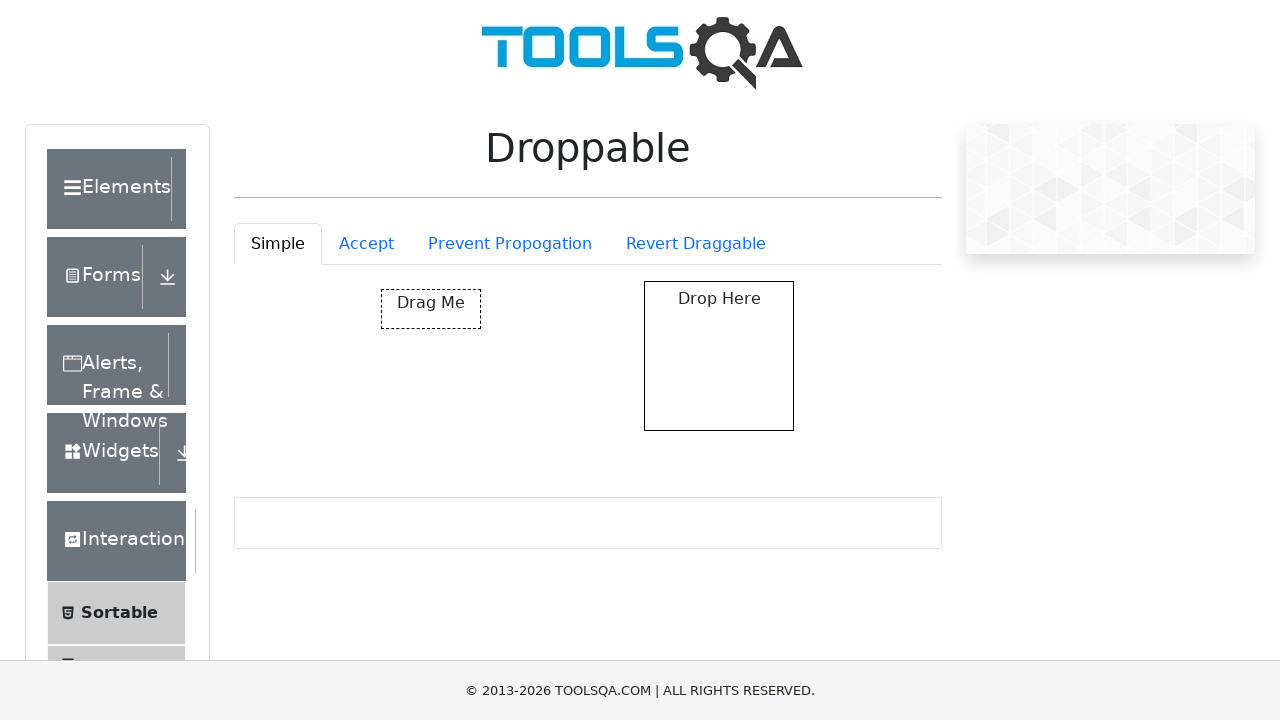

Moved mouse to droppable target element at (719, 356) on (//div[@id='droppable'])[1]
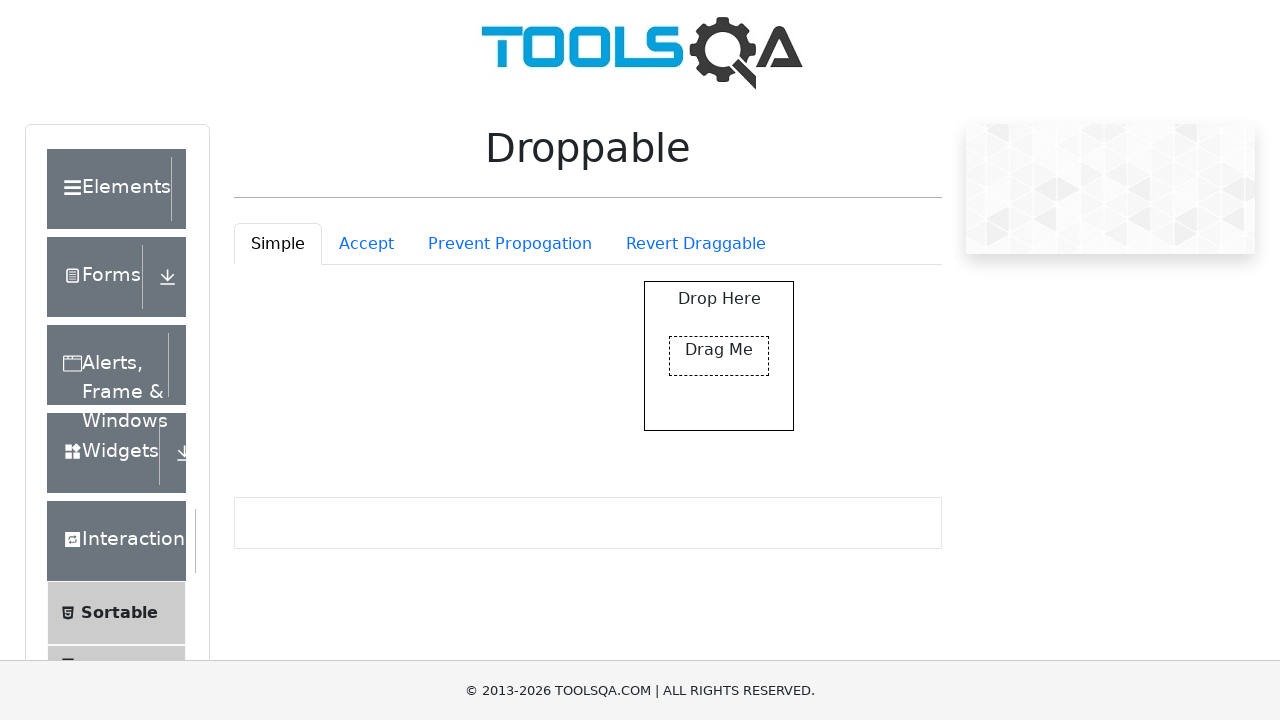

Waited 3 seconds during drag operation
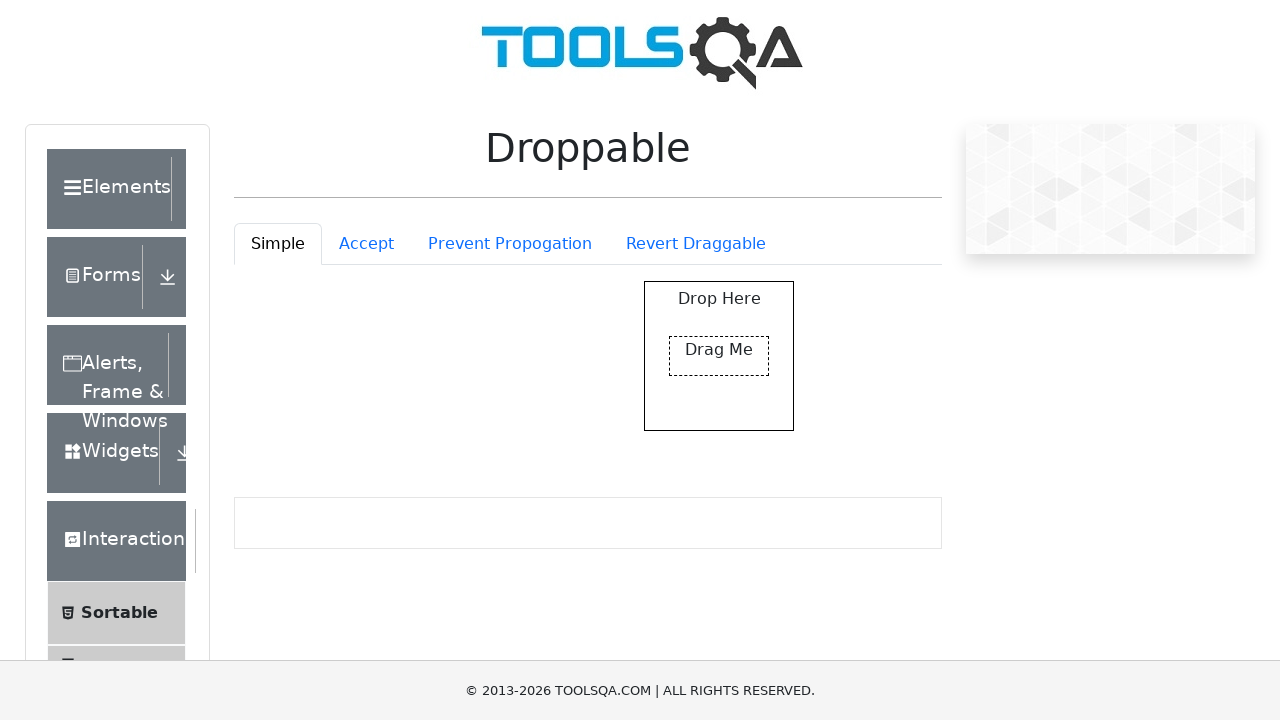

Released mouse button to complete drag and drop at (719, 356)
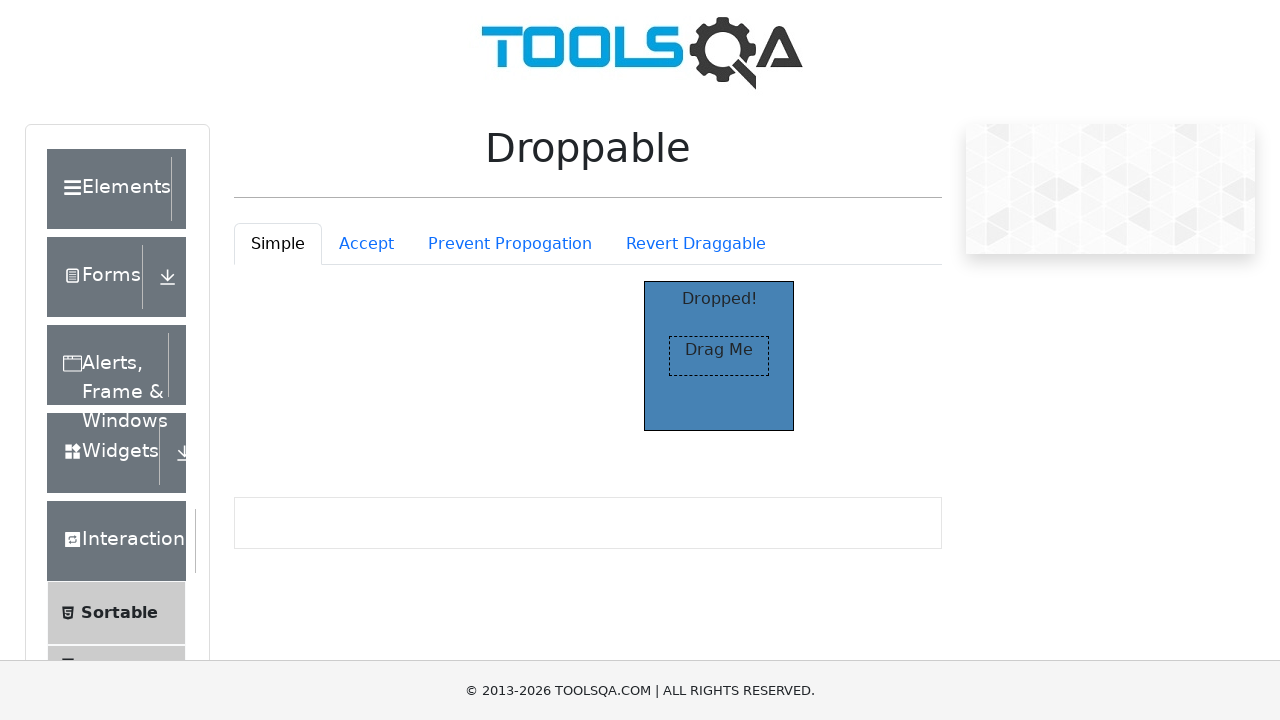

Located 'Dropped!' message element
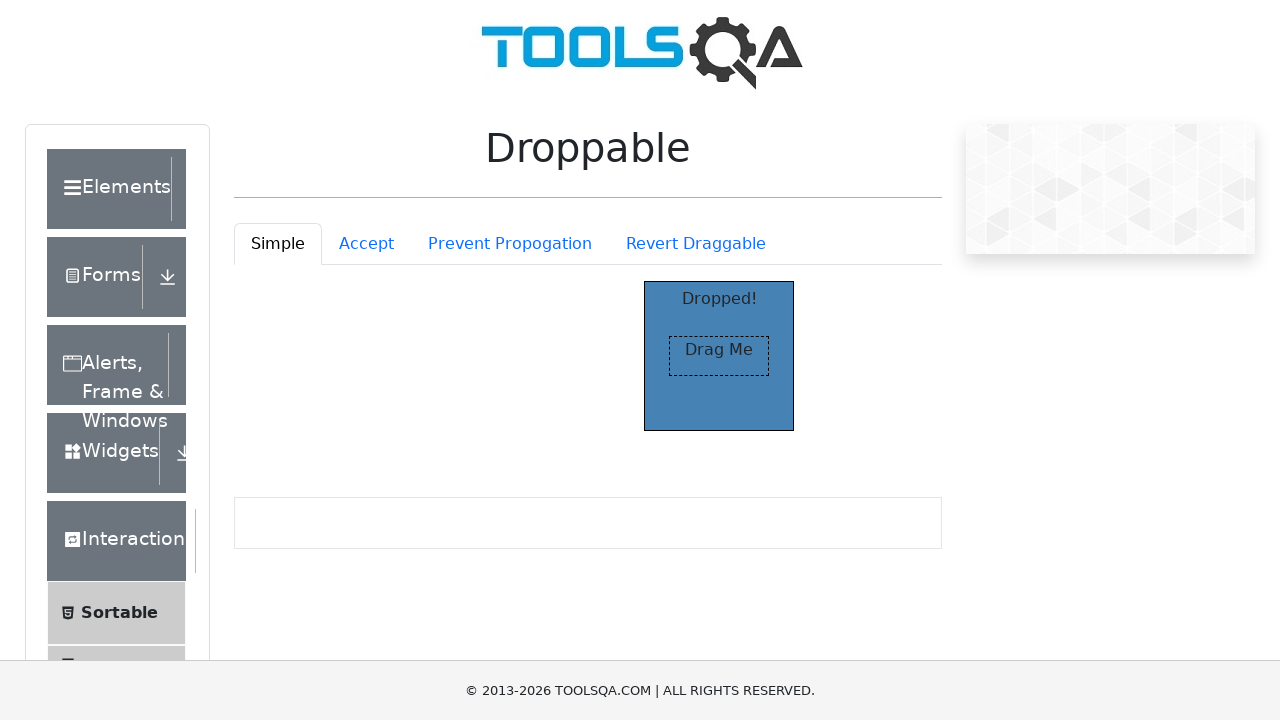

Verified 'Dropped!' message is visible - drag and drop successful
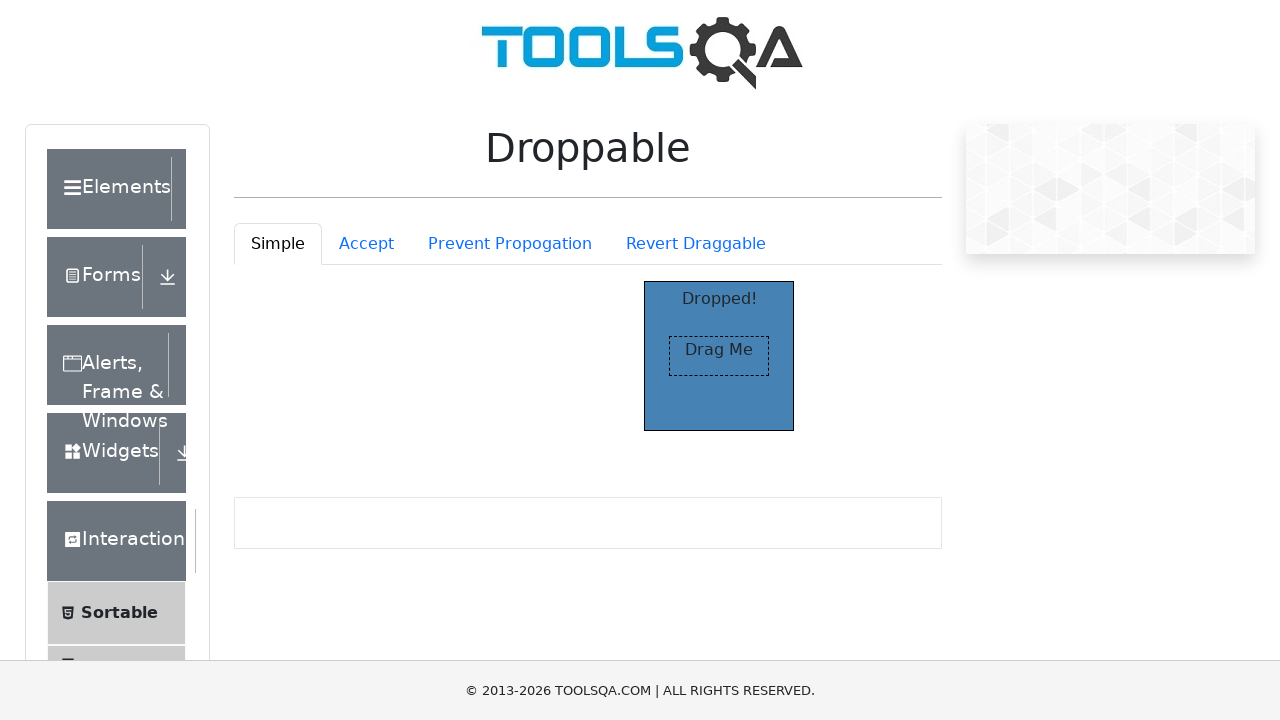

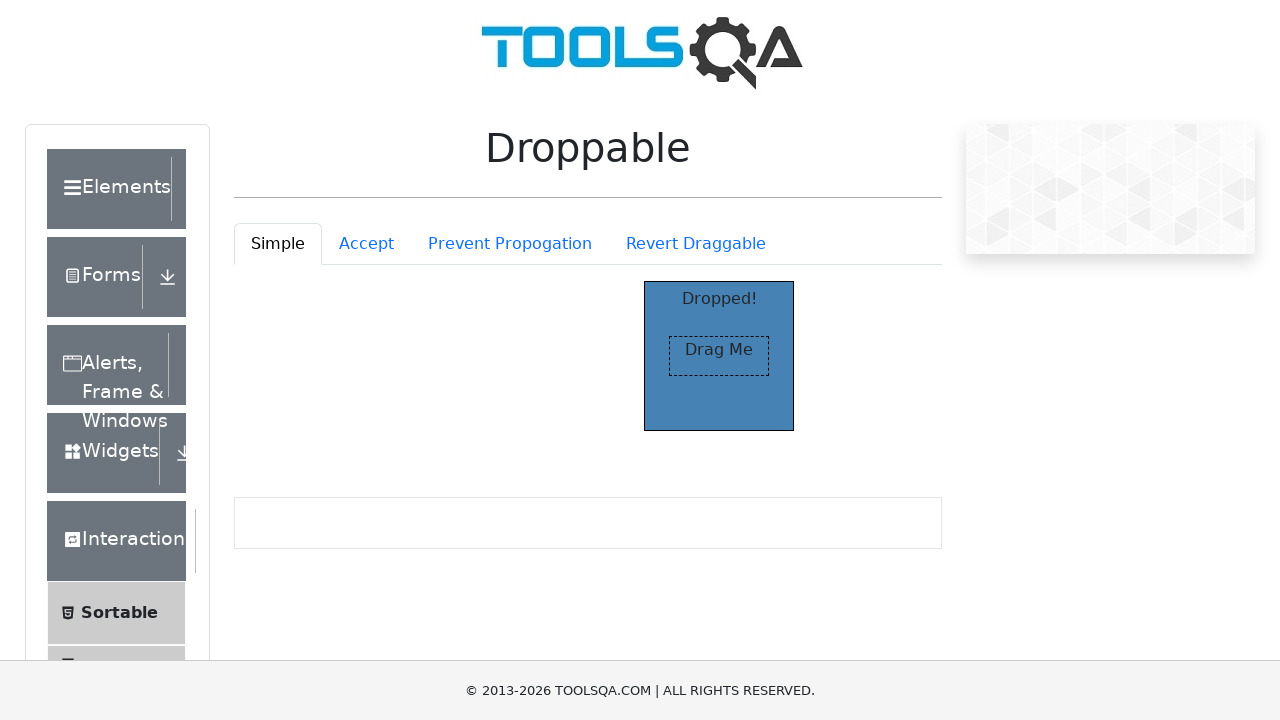